Tests various form elements on a practice page including textboxes, checkboxes, radio buttons, show/hide buttons, dropdown selection, and autocomplete functionality

Starting URL: https://www.letskodeit.com/practice

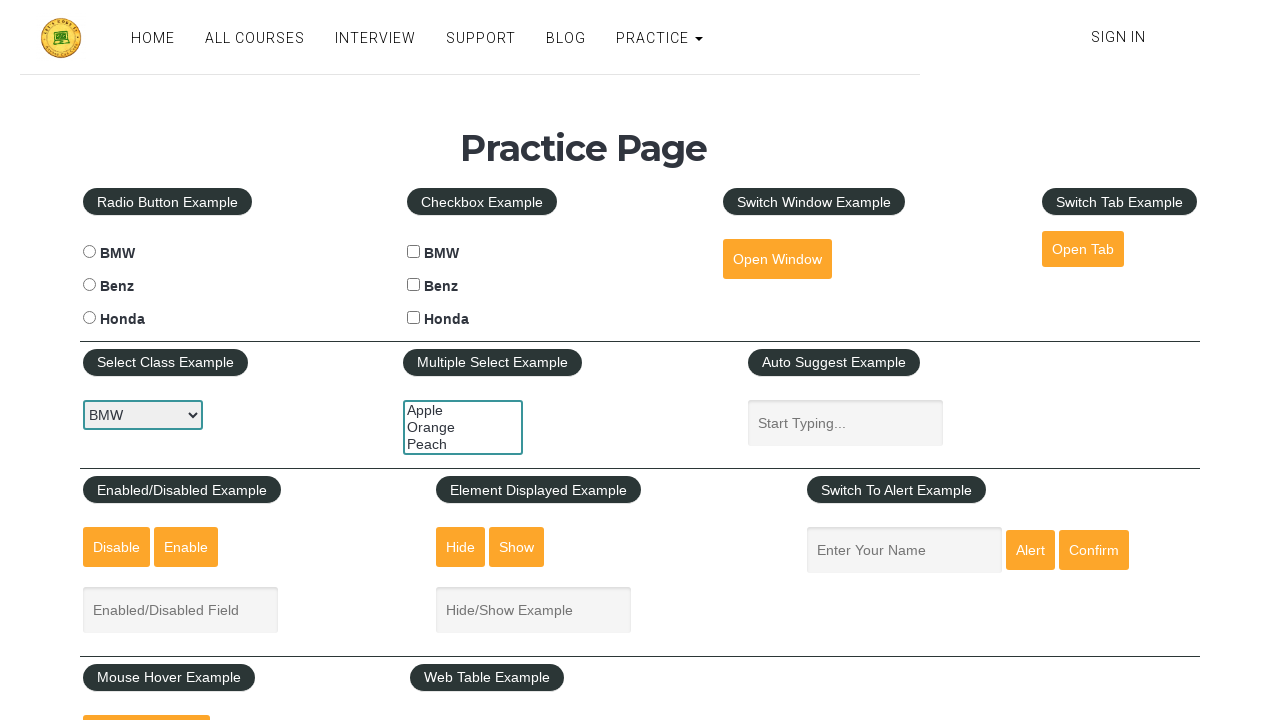

Clicked on the autocomplete textbox at (845, 423) on internal:role=textbox[name="Start Typing..."i]
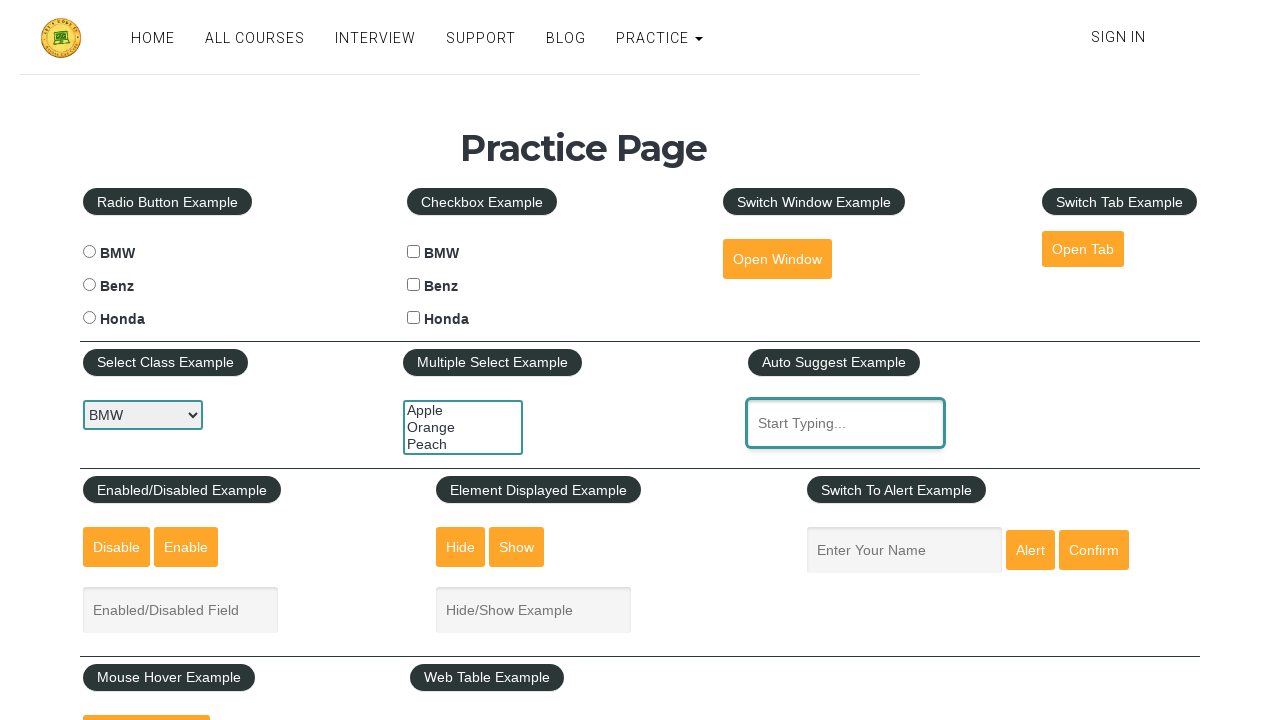

Checked BMW checkbox at (414, 252) on #bmwcheck
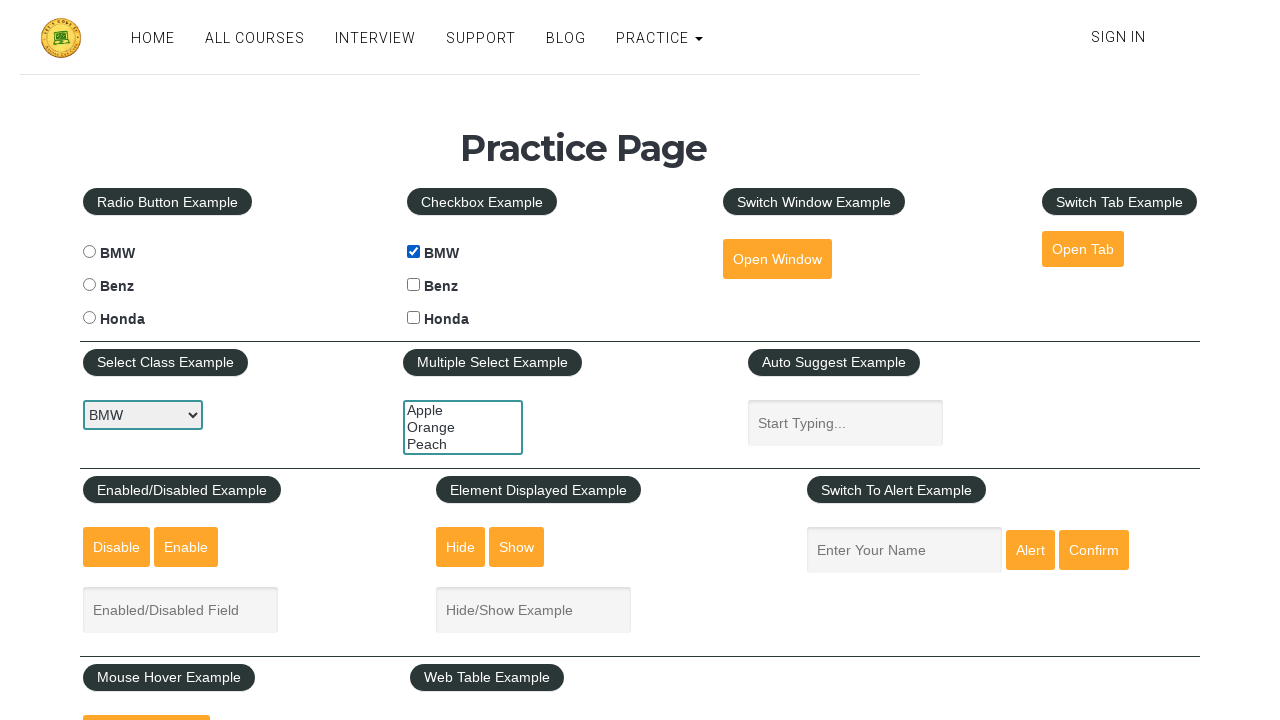

Checked Honda checkbox at (414, 318) on #hondacheck
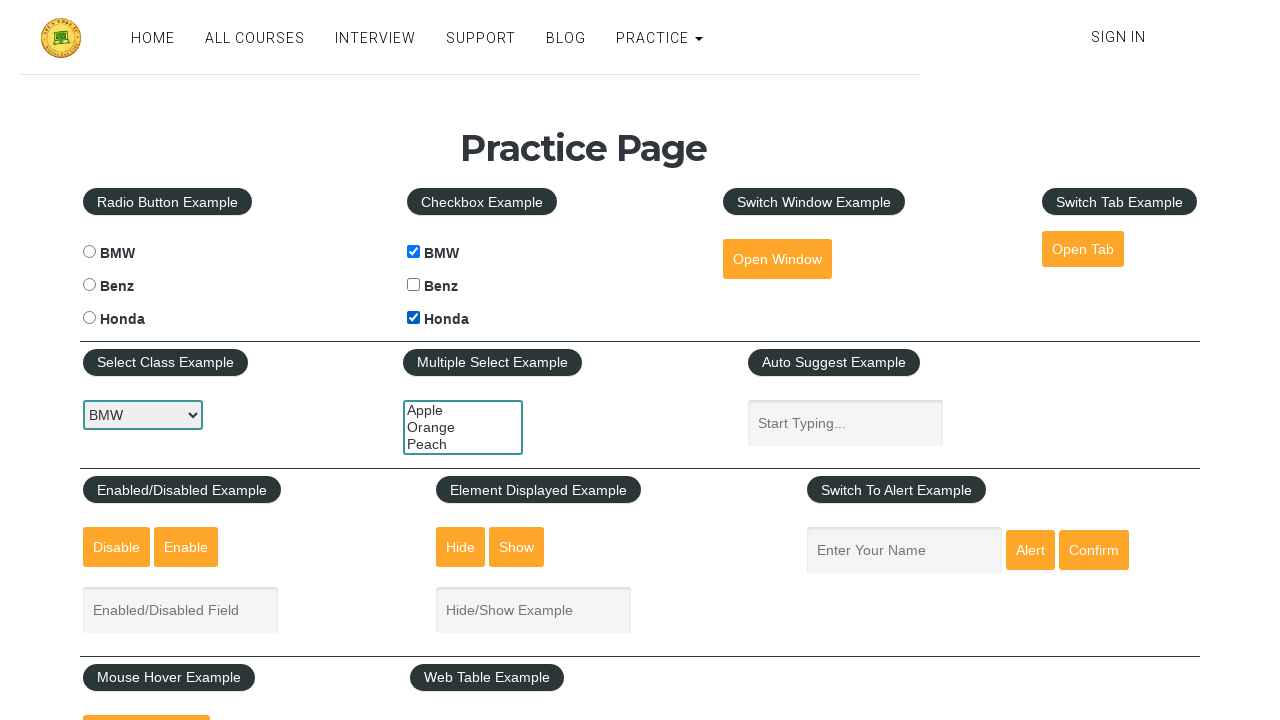

Selected Benz radio button at (89, 285) on #benzradio
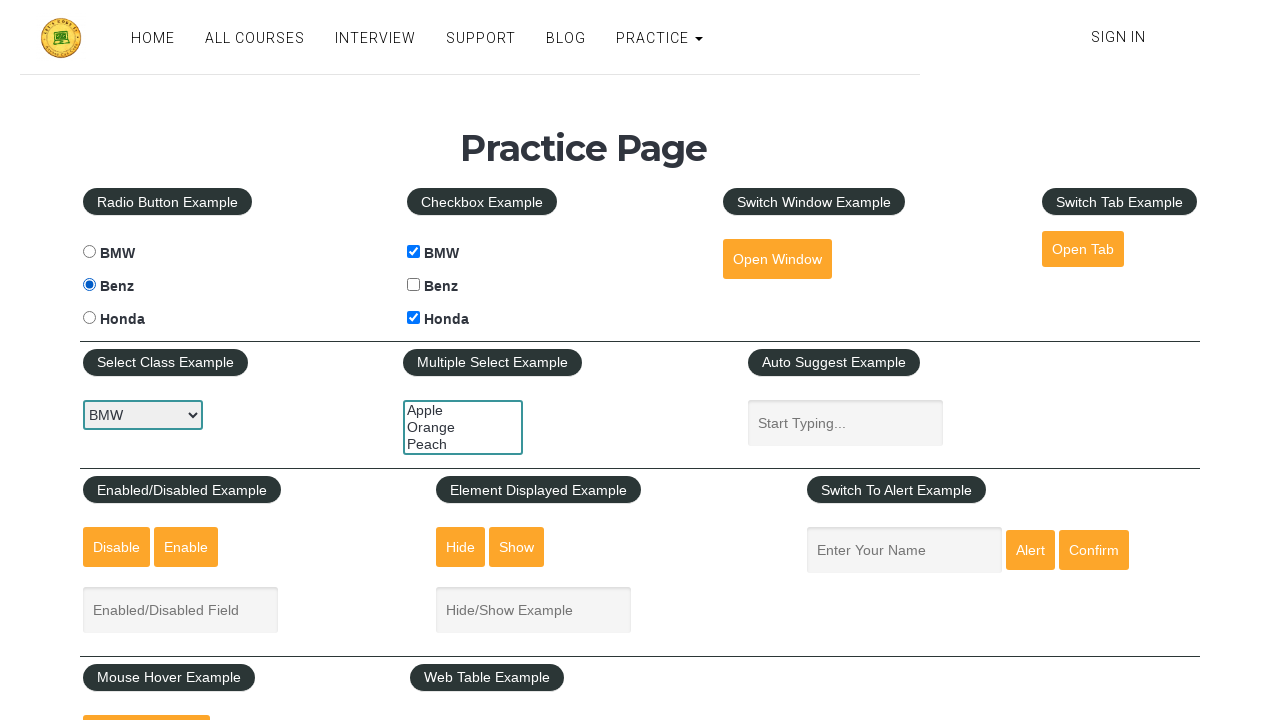

Clicked Show button at (517, 547) on internal:role=button[name="Show"i]
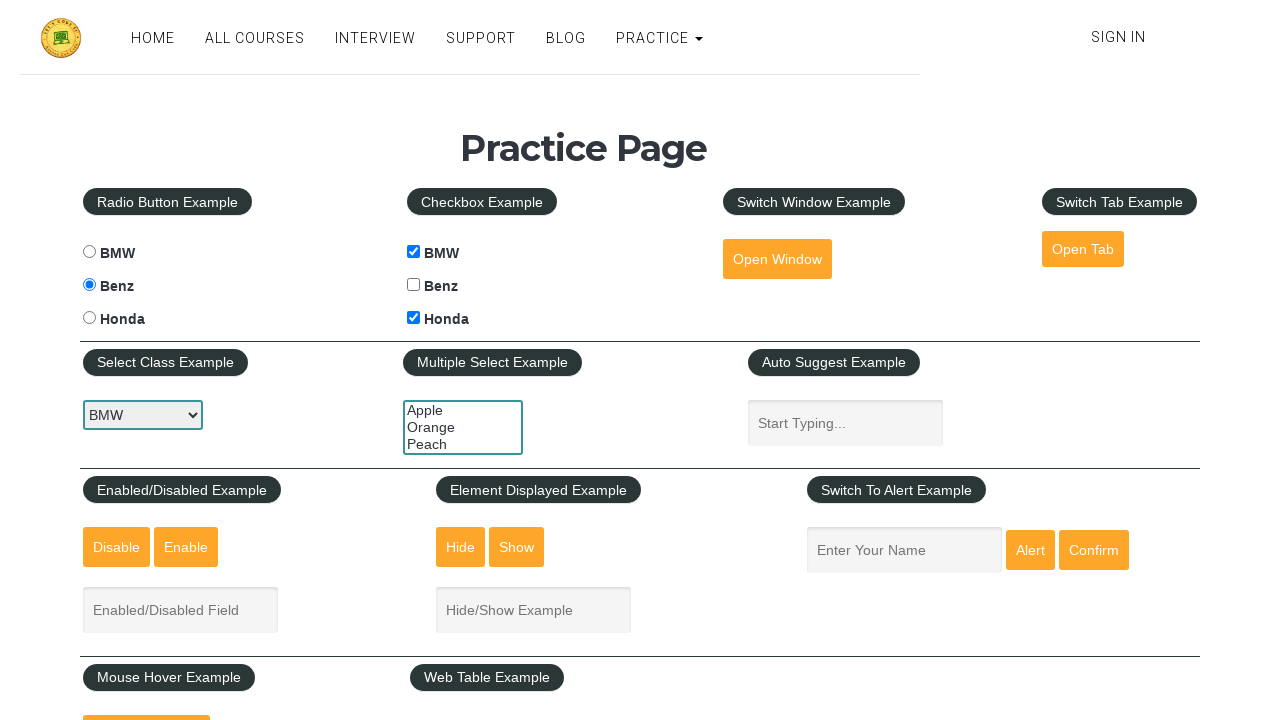

Clicked Hide button at (461, 547) on internal:role=button[name="Hide"i]
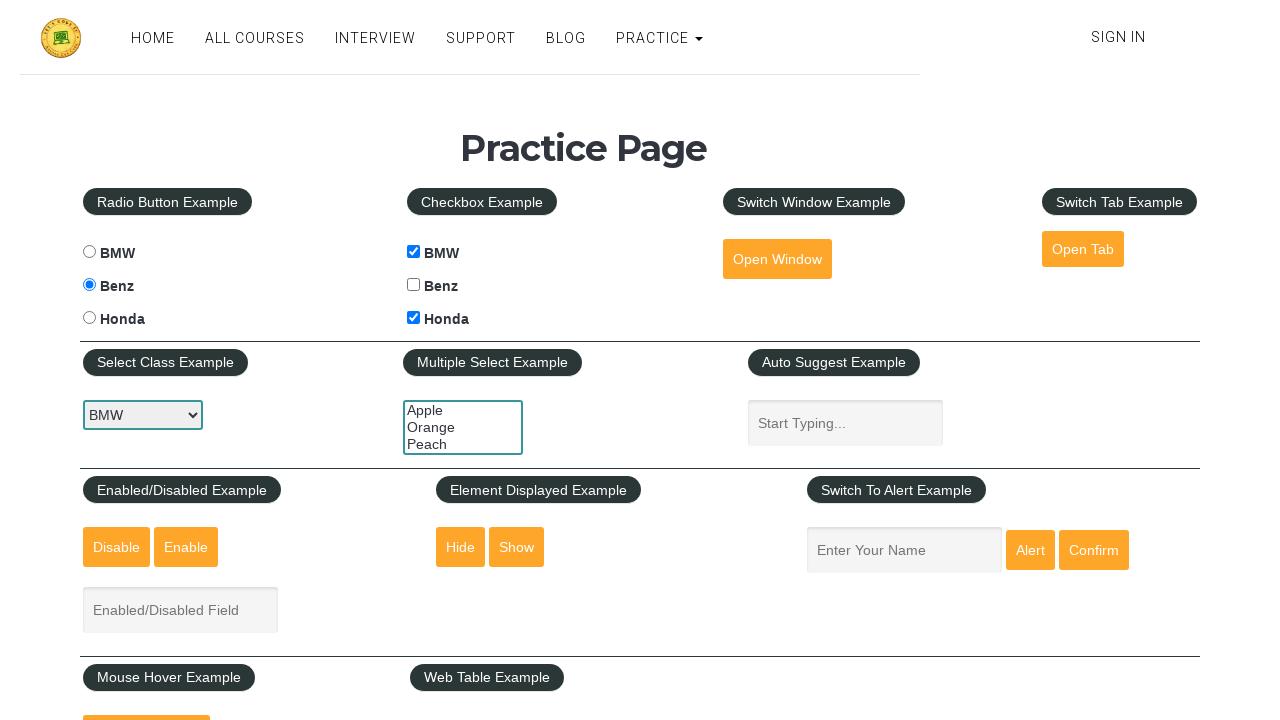

Selected 'benz' from the car dropdown on #carselect
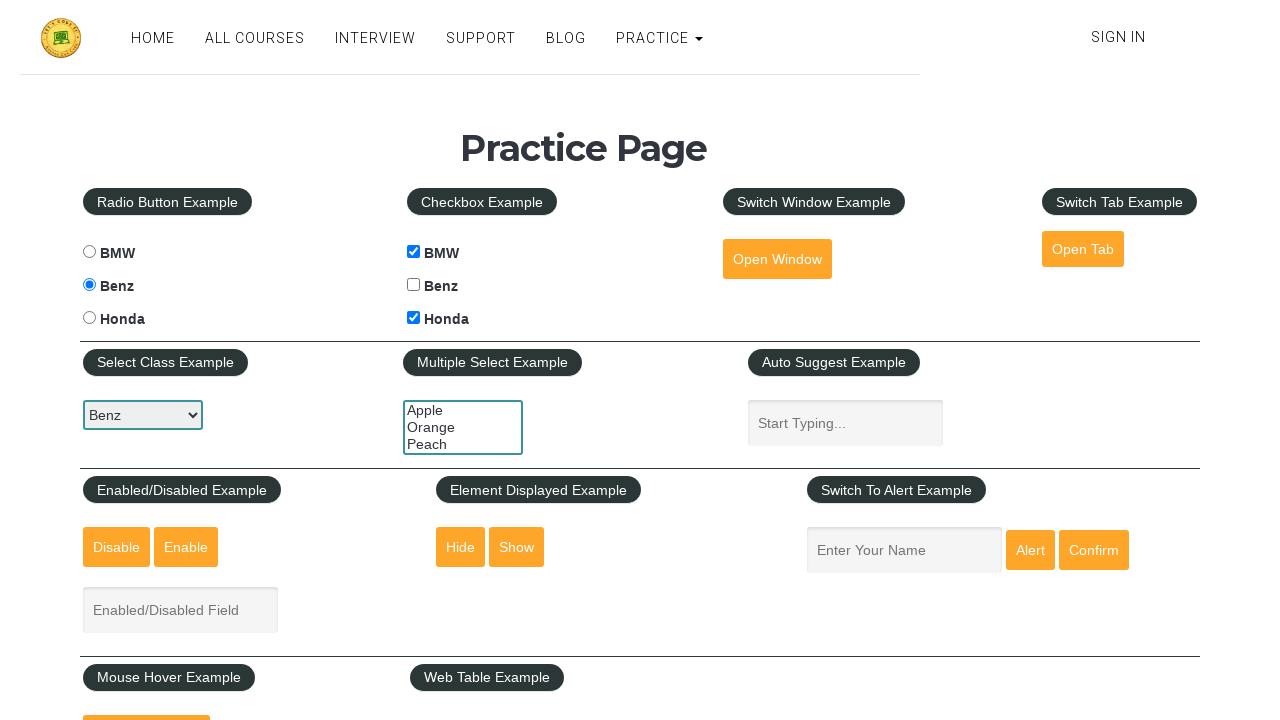

Clicked on the autocomplete textbox at (845, 423) on internal:role=textbox[name="Start Typing..."i]
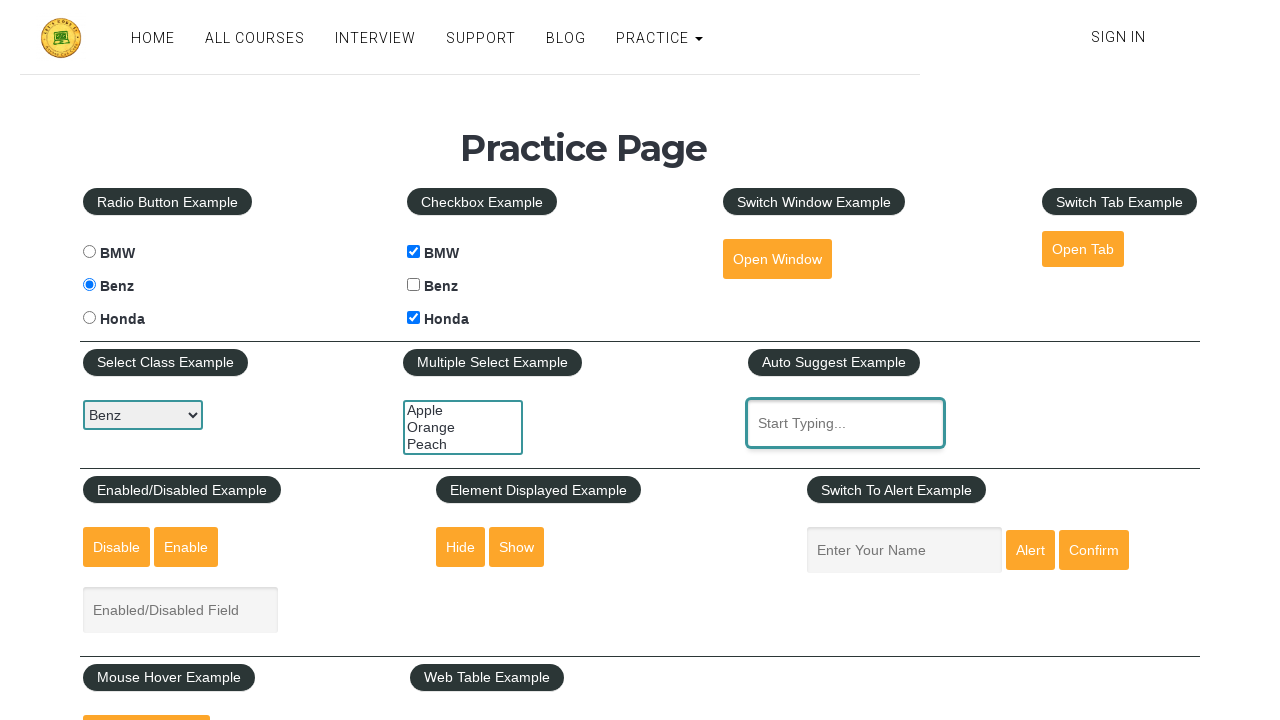

Typed 'be' in the autocomplete textbox on internal:role=textbox[name="Start Typing..."i]
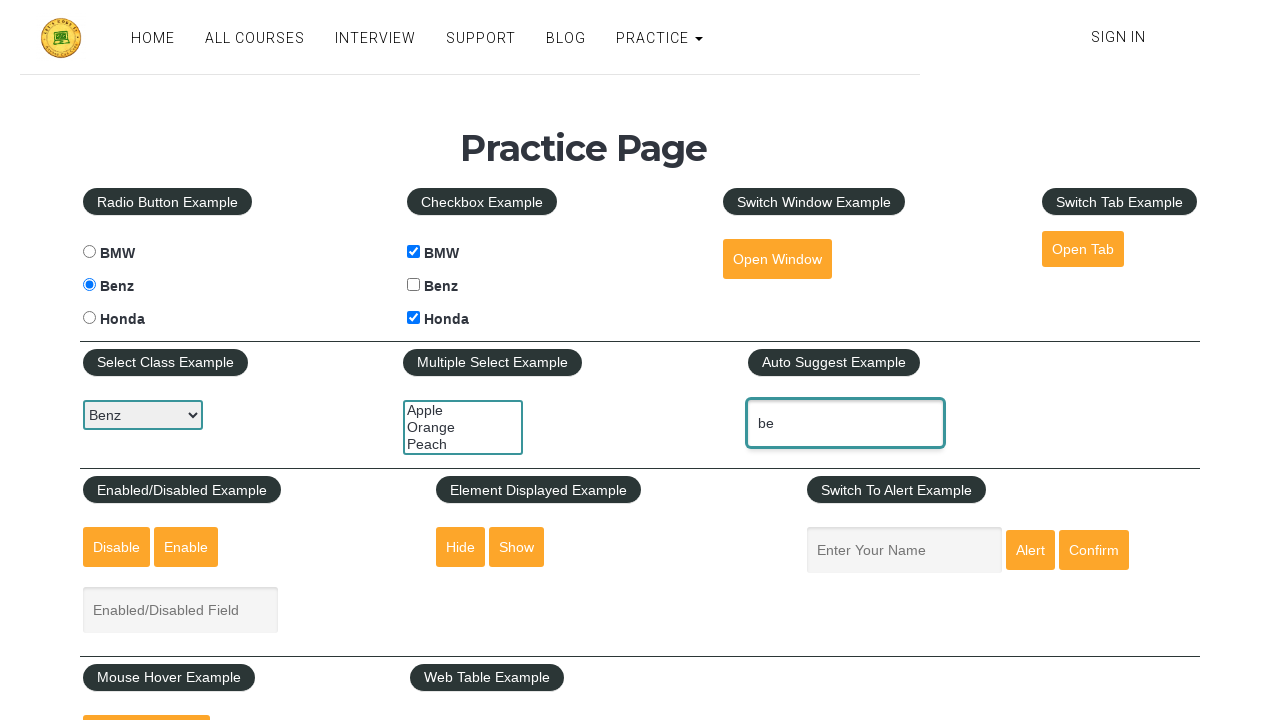

Clicked on Cucumber from autocomplete suggestions at (802, 457) on internal:text="Cucumber"i
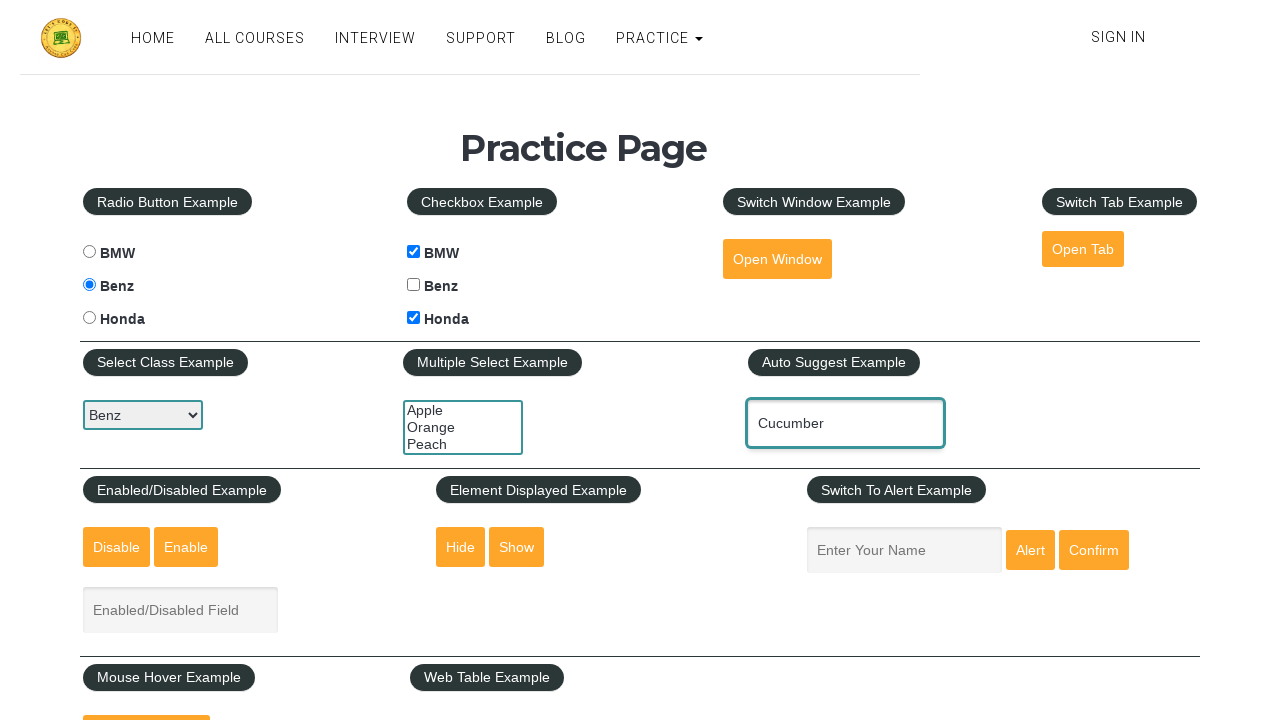

Clicked on the autocomplete textbox again at (845, 423) on internal:role=textbox[name="Start Typing..."i]
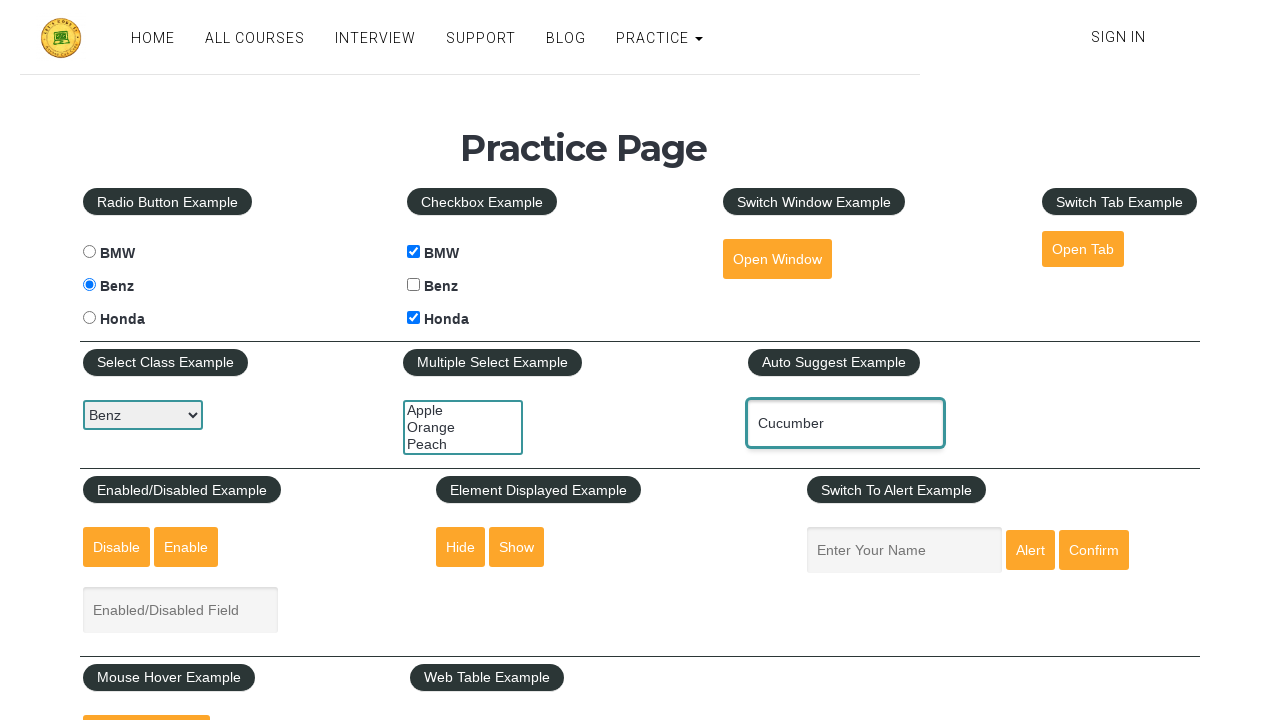

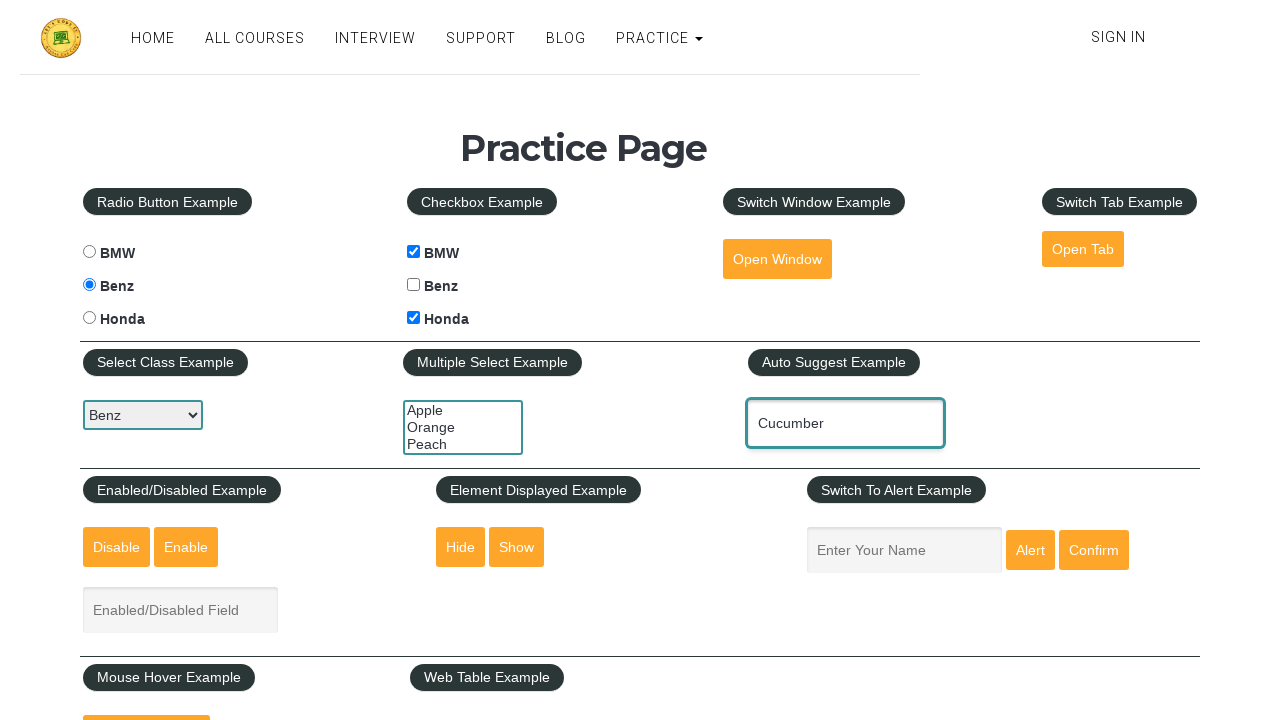